Tests a table grid by scrolling to the table, extracting all values from the 4th column, summing them, and verifying the sum matches the displayed total amount

Starting URL: https://rahulshettyacademy.com/AutomationPractice/

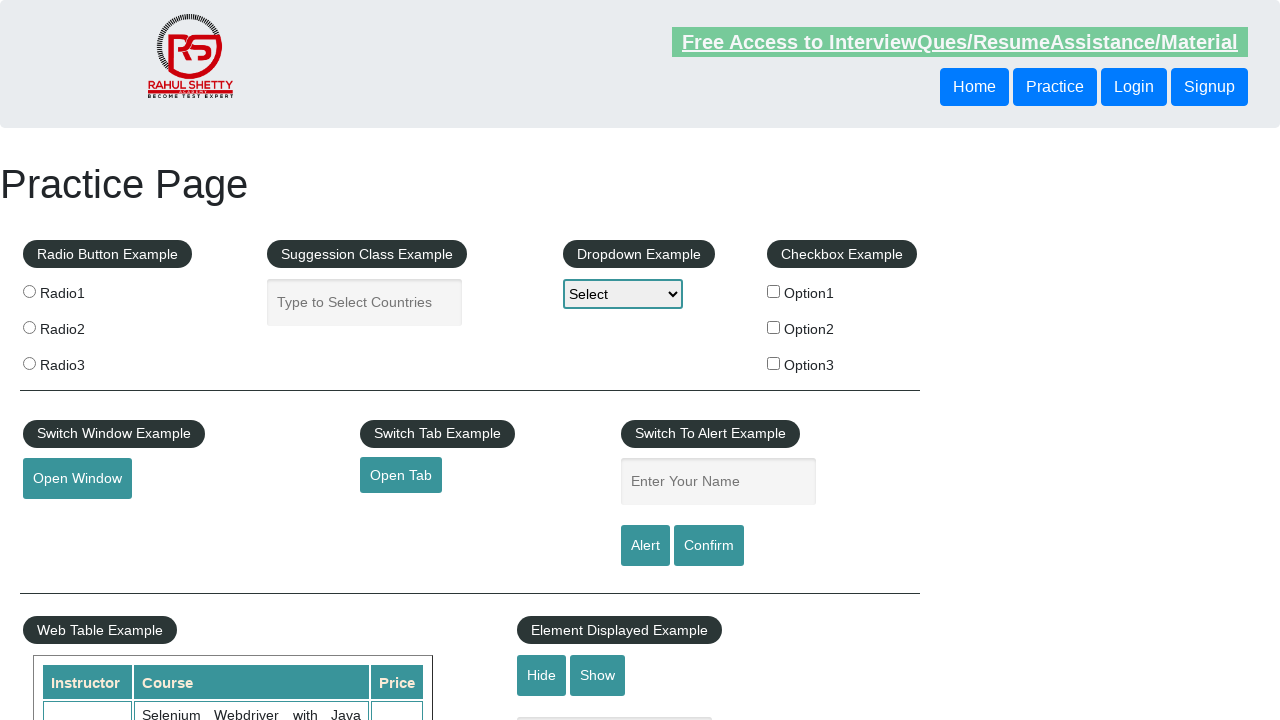

Scrolled down 800px to reveal the table
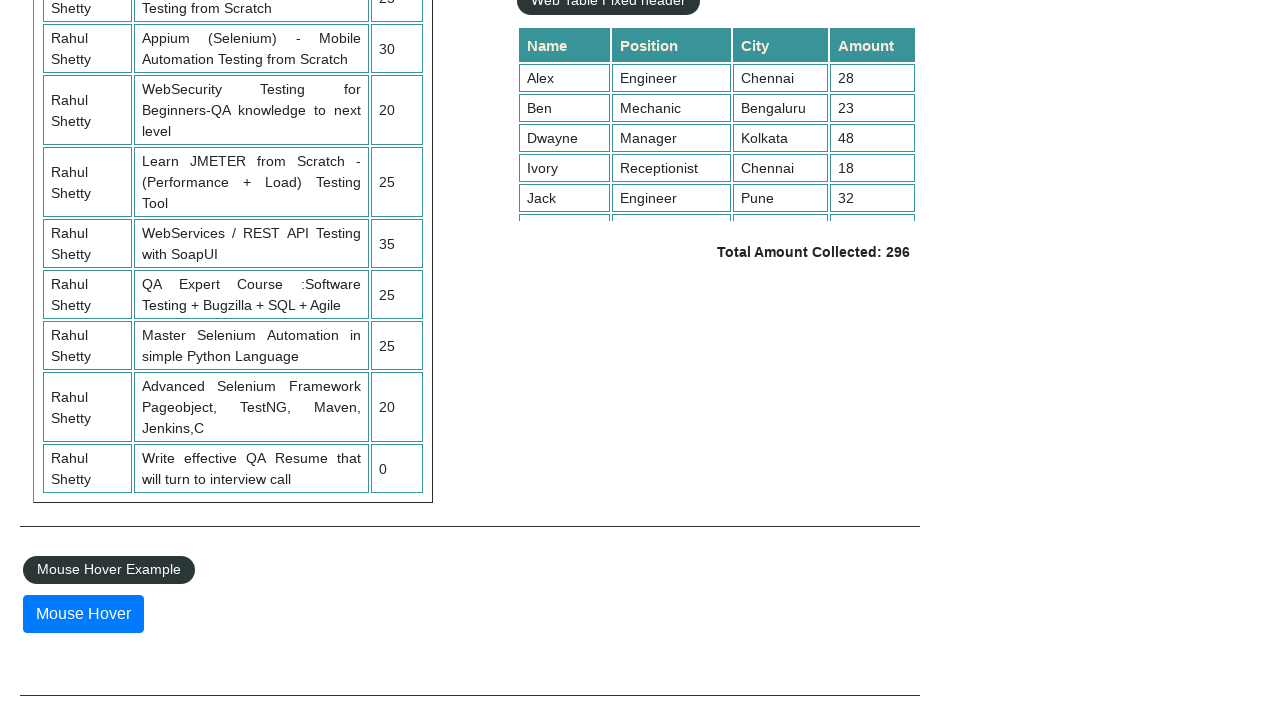

Table grid element loaded and is visible
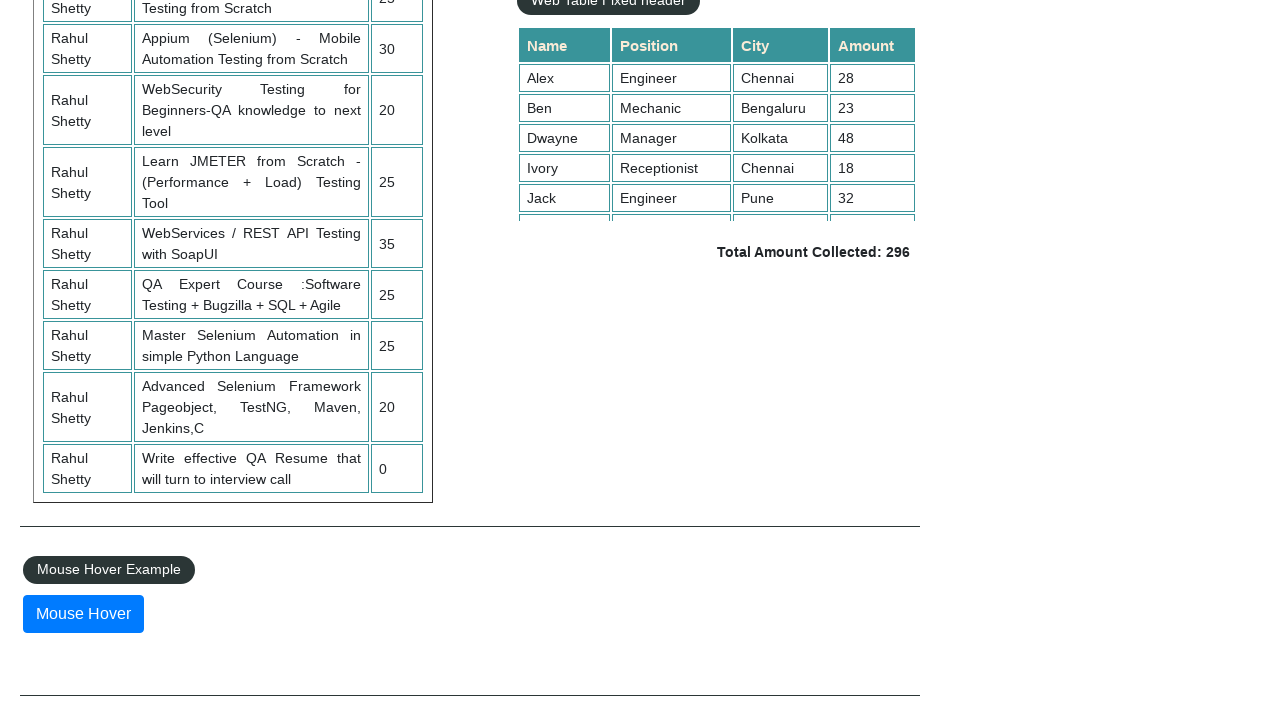

Scrolled within table container to bottom
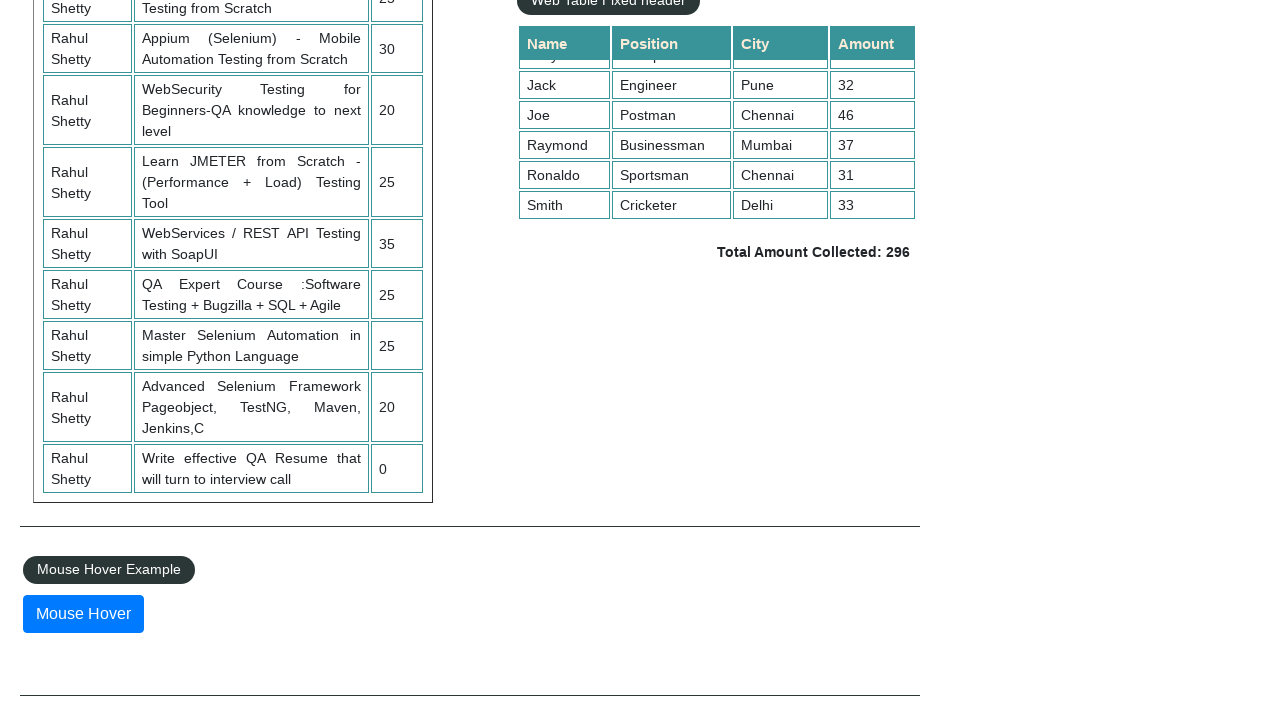

Waited 1000ms for table scroll to complete
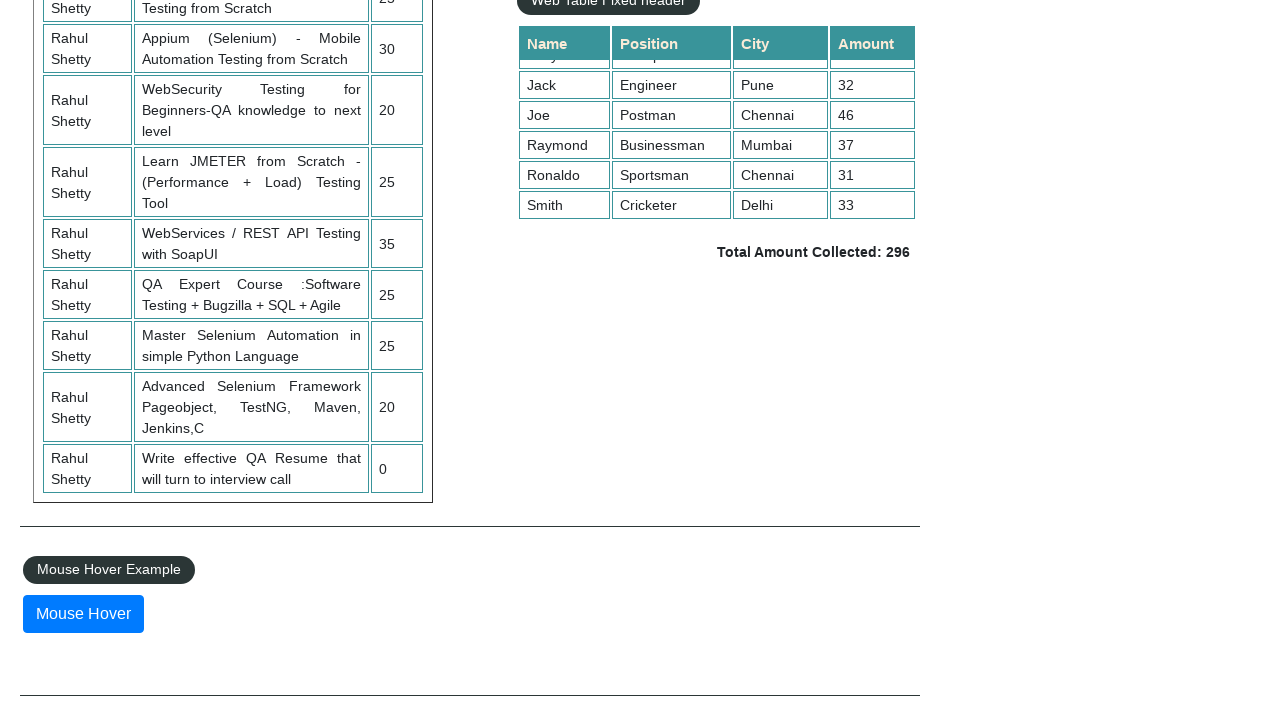

Extracted all 9 values from the 4th column of the table
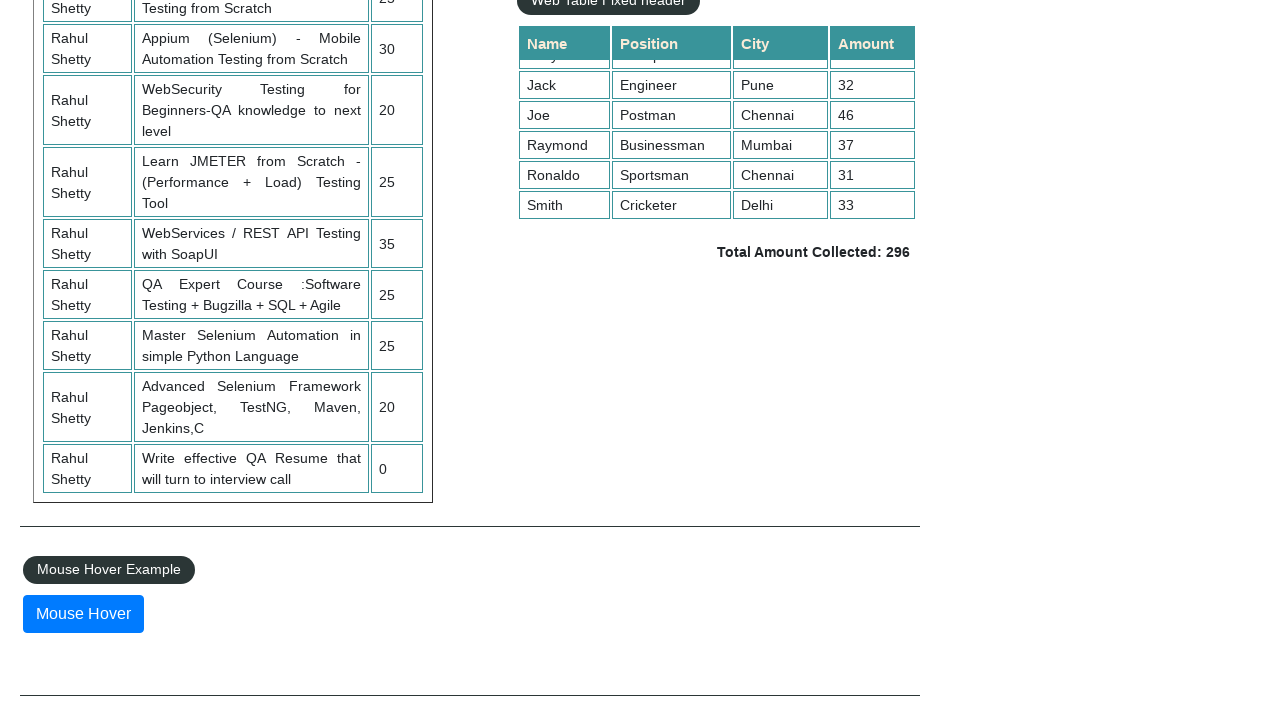

Calculated sum of 4th column values: 296
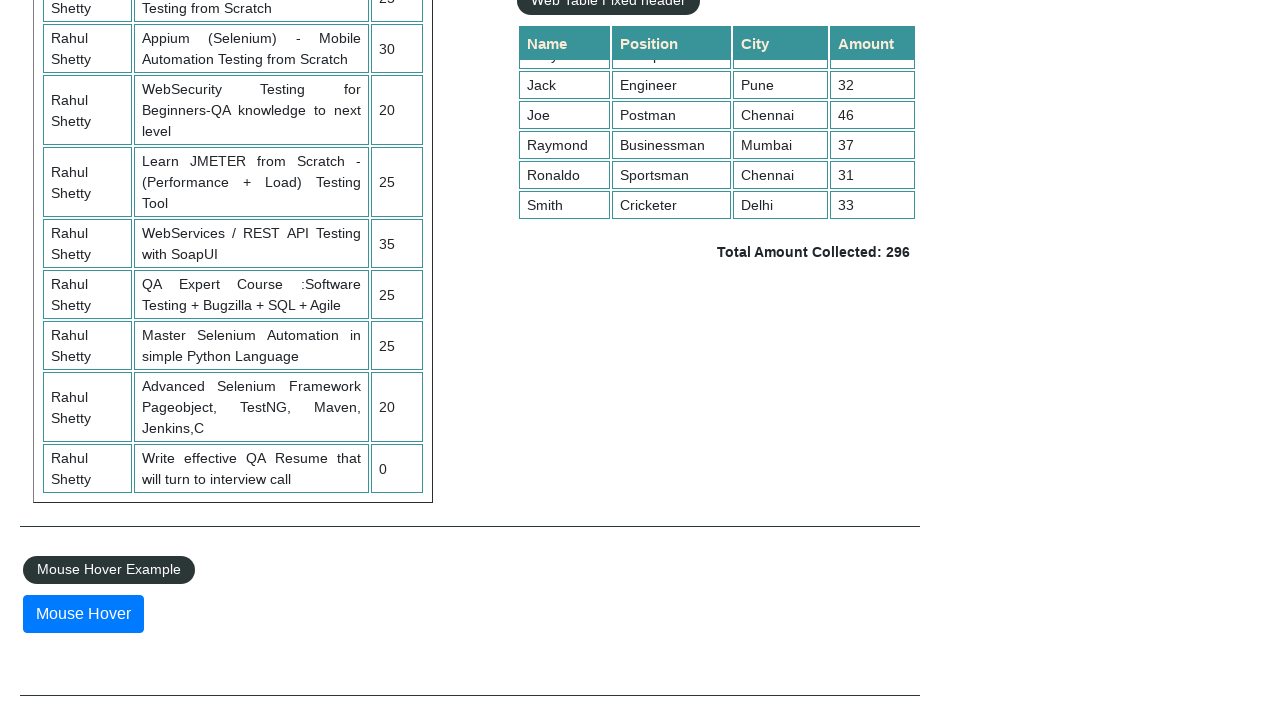

Retrieved displayed total amount: 296
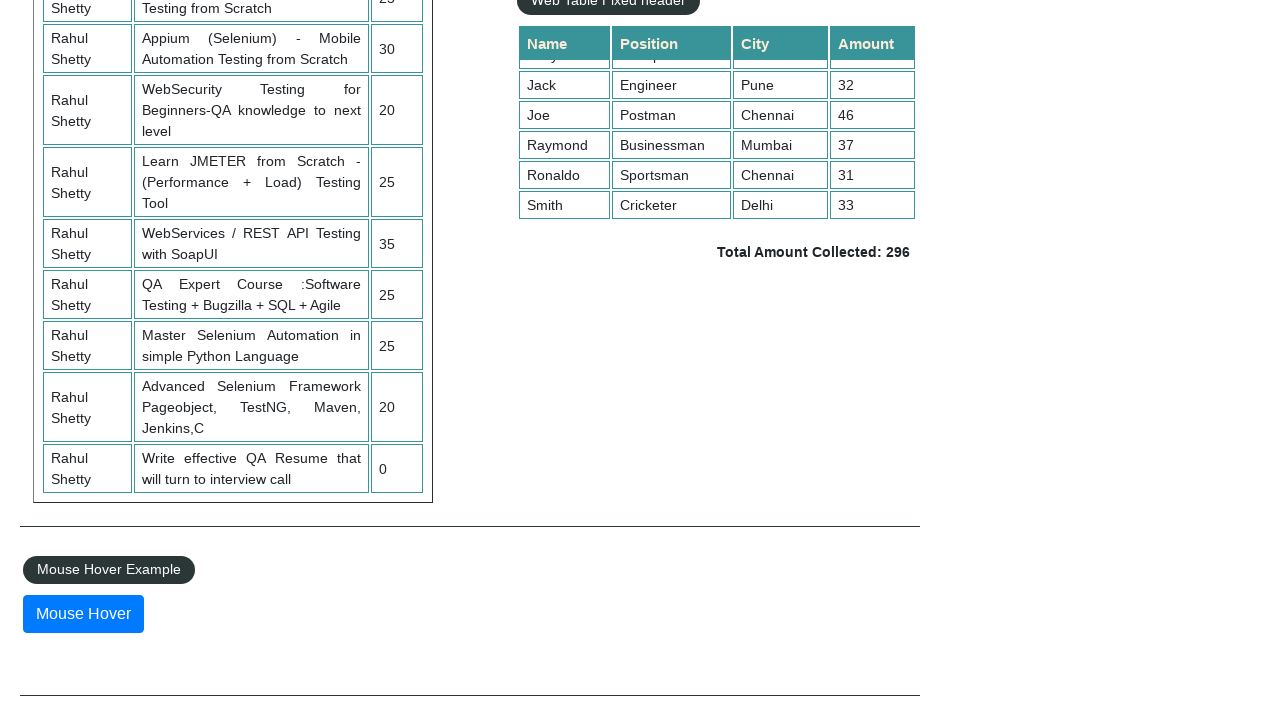

Verified calculated sum (296) matches displayed total (296)
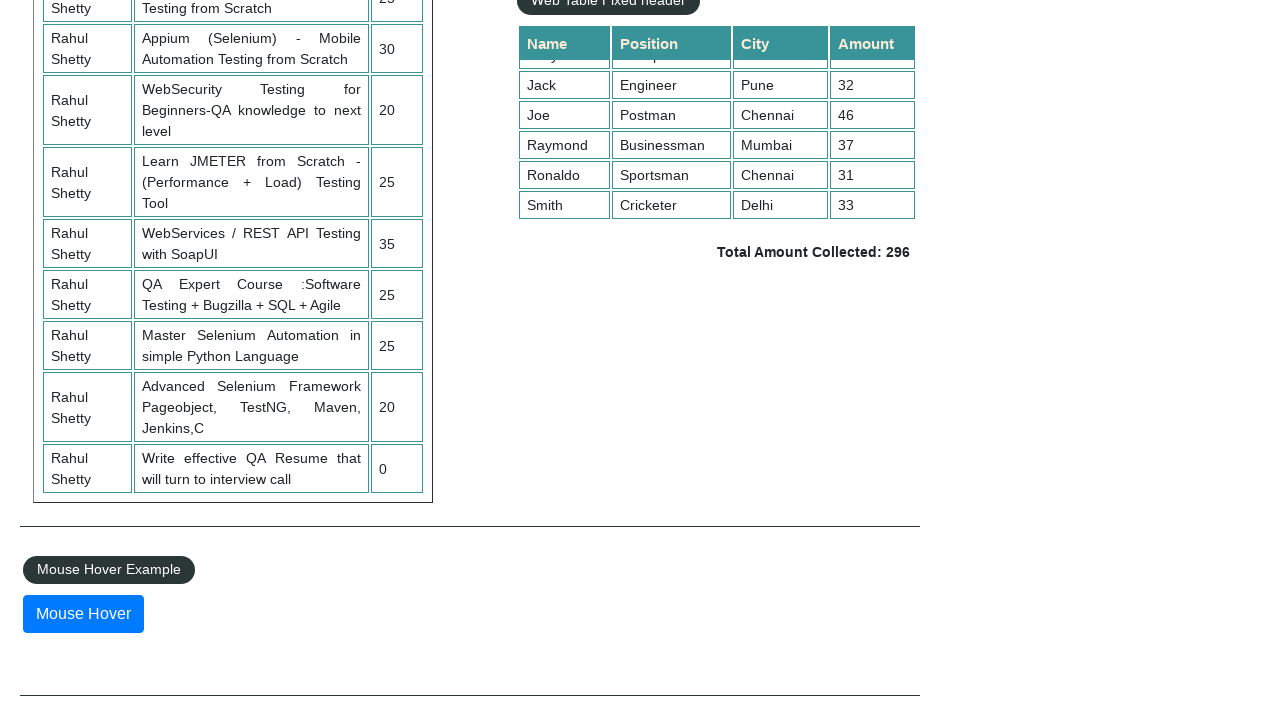

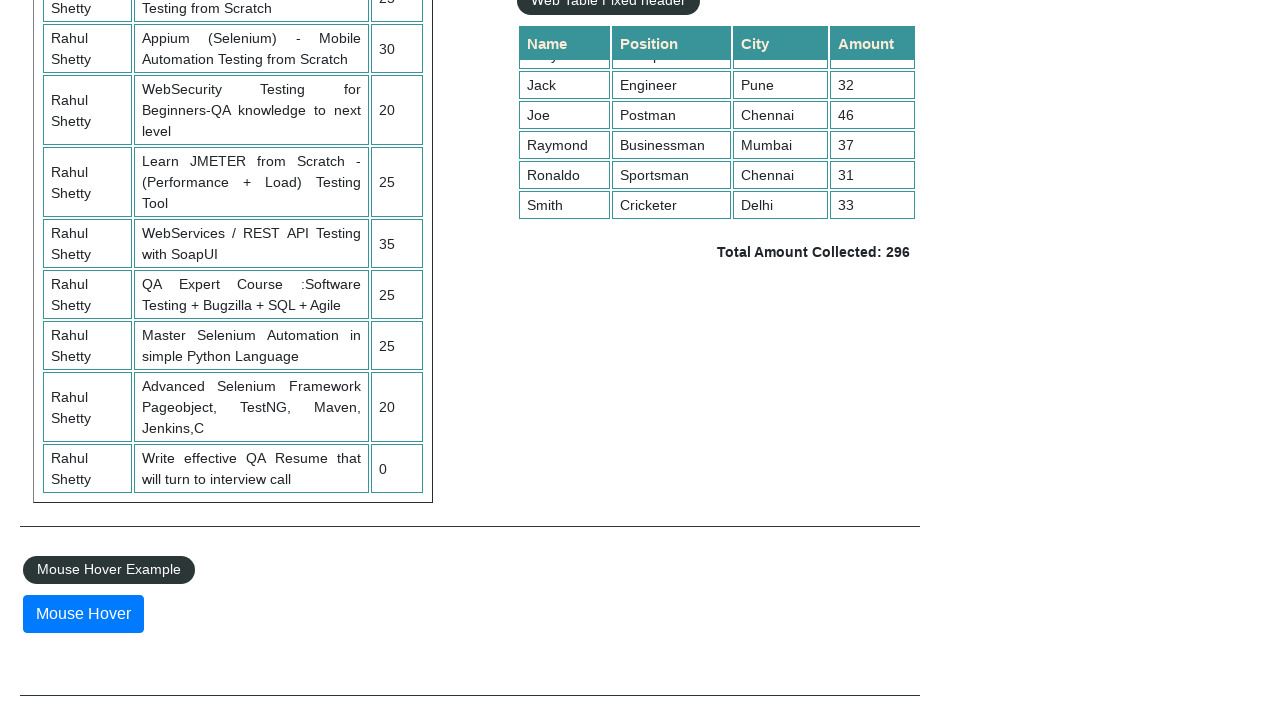